Tests that edits are cancelled when pressing Escape

Starting URL: https://demo.playwright.dev/todomvc

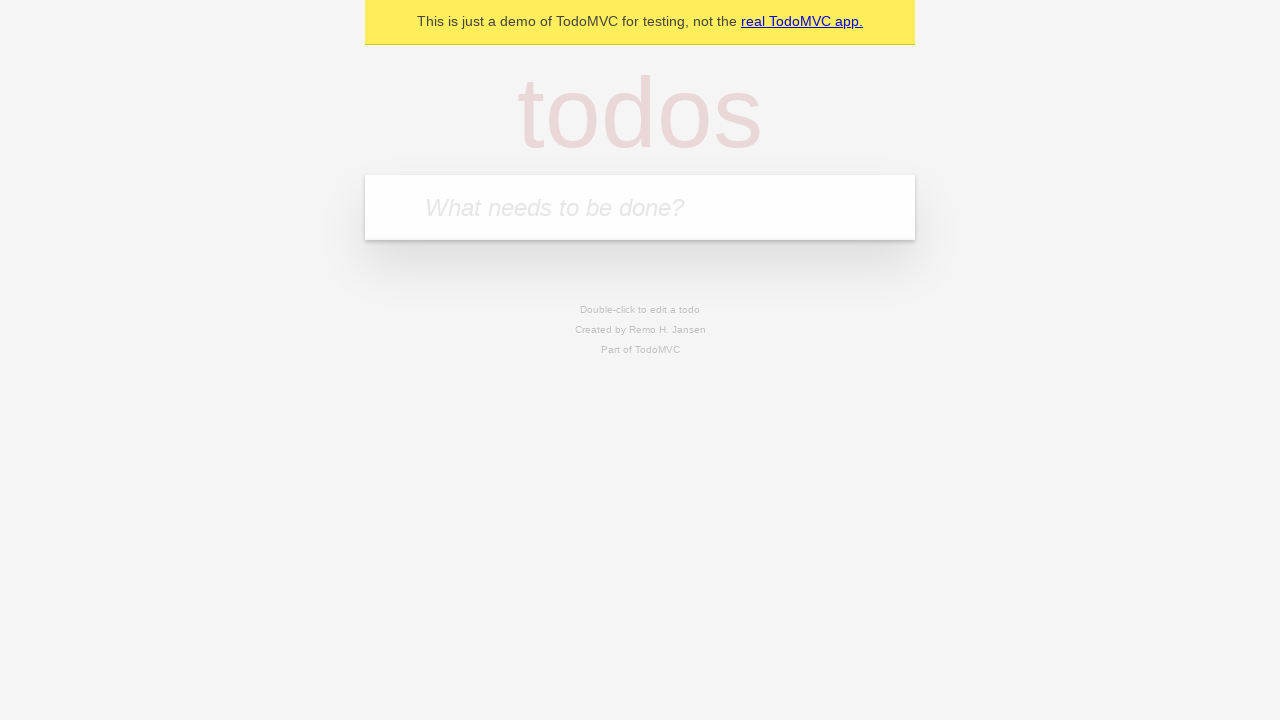

Filled new todo input with 'buy some cheese' on .new-todo
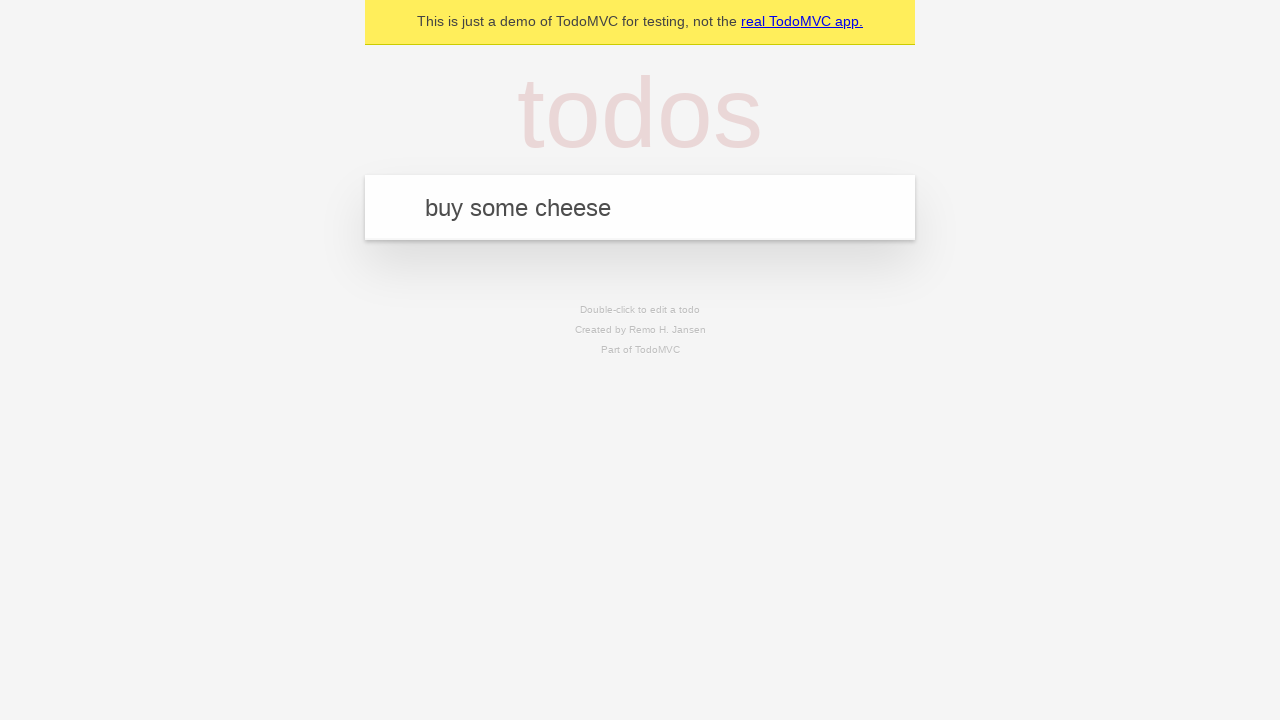

Pressed Enter to create first todo on .new-todo
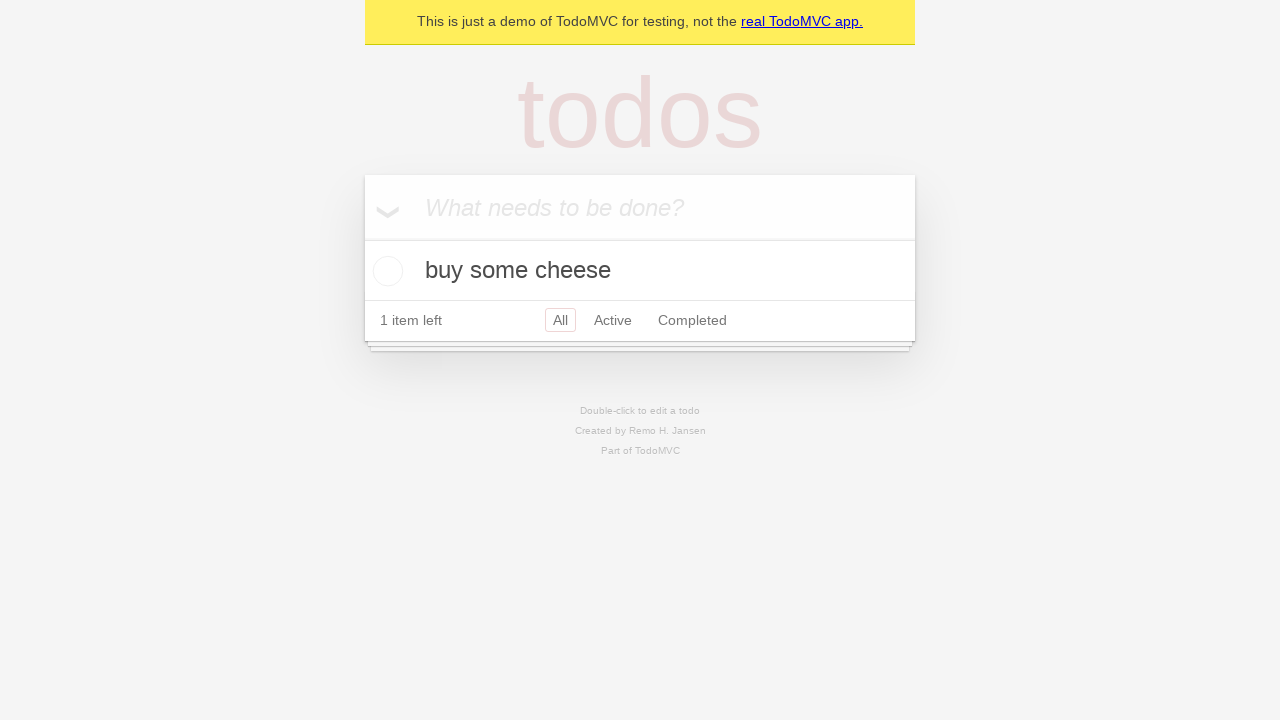

Filled new todo input with 'feed the cat' on .new-todo
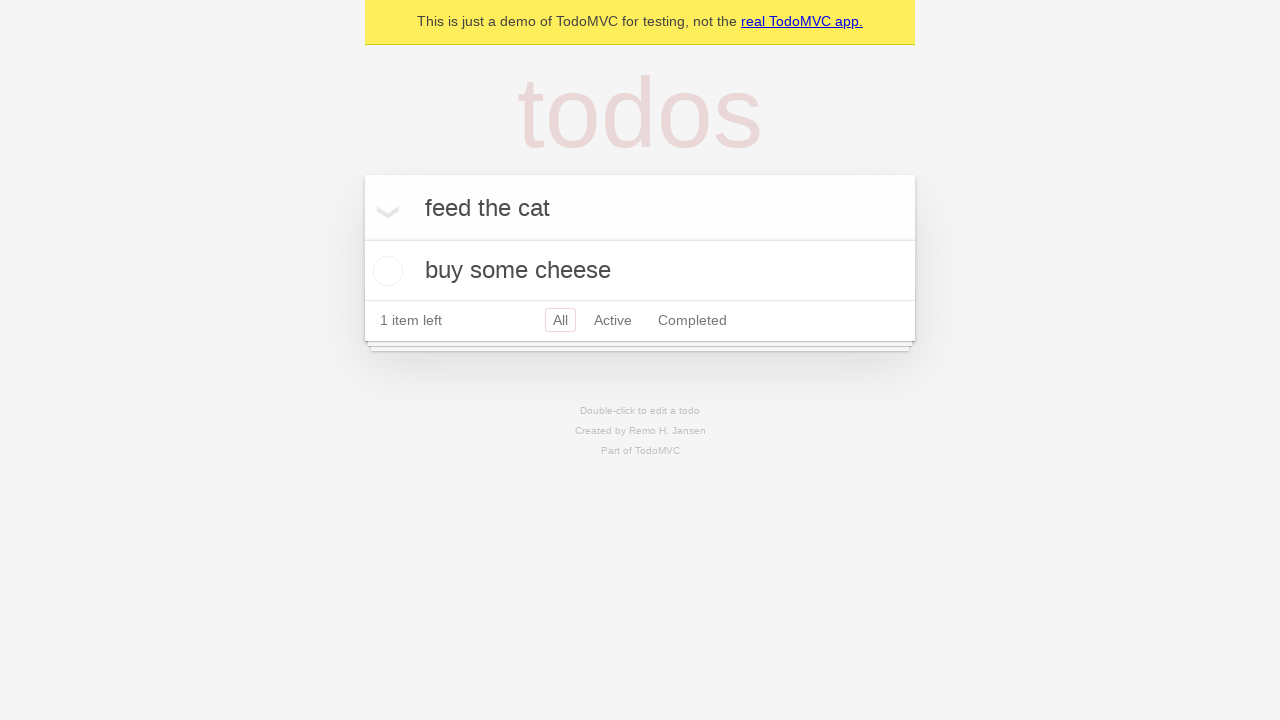

Pressed Enter to create second todo on .new-todo
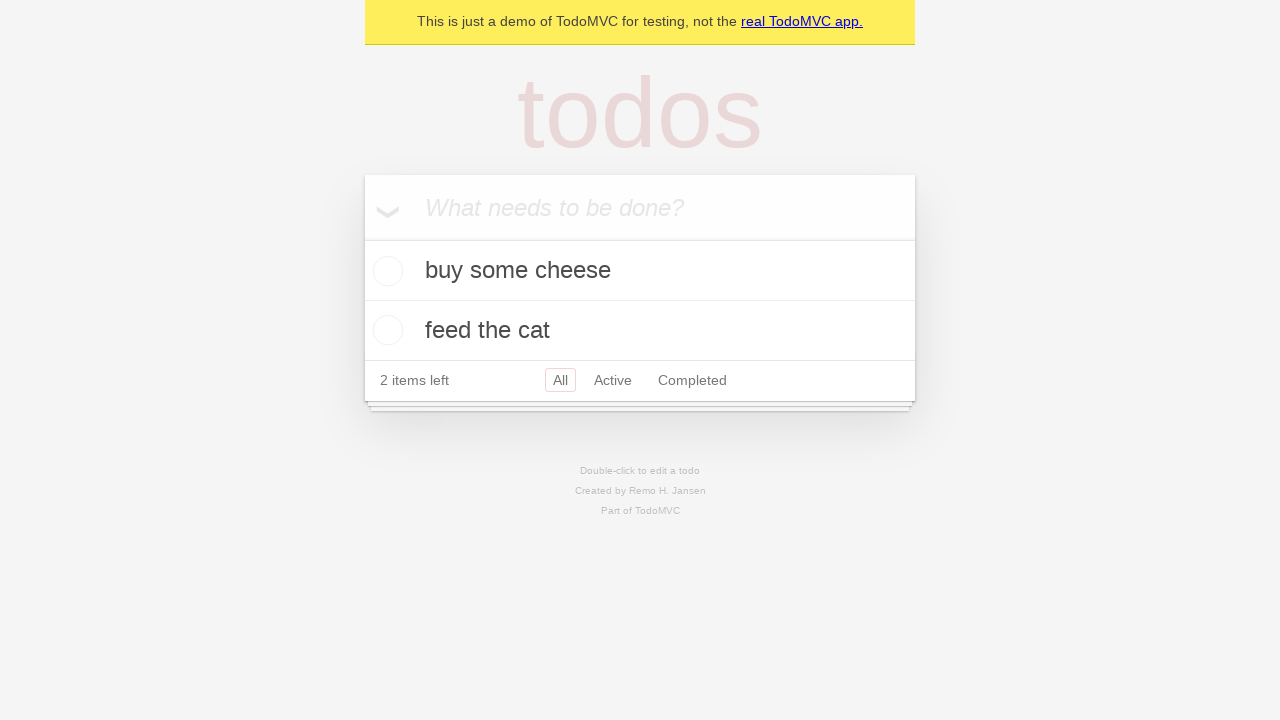

Filled new todo input with 'book a doctors appointment' on .new-todo
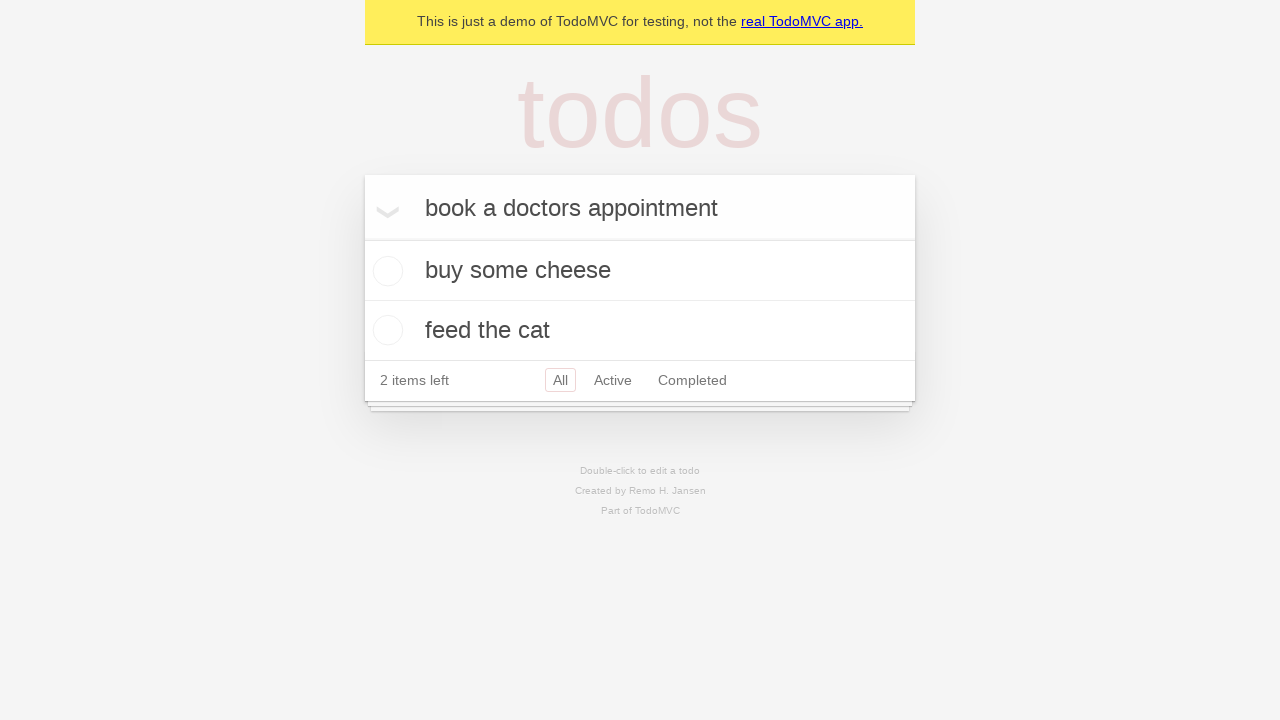

Pressed Enter to create third todo on .new-todo
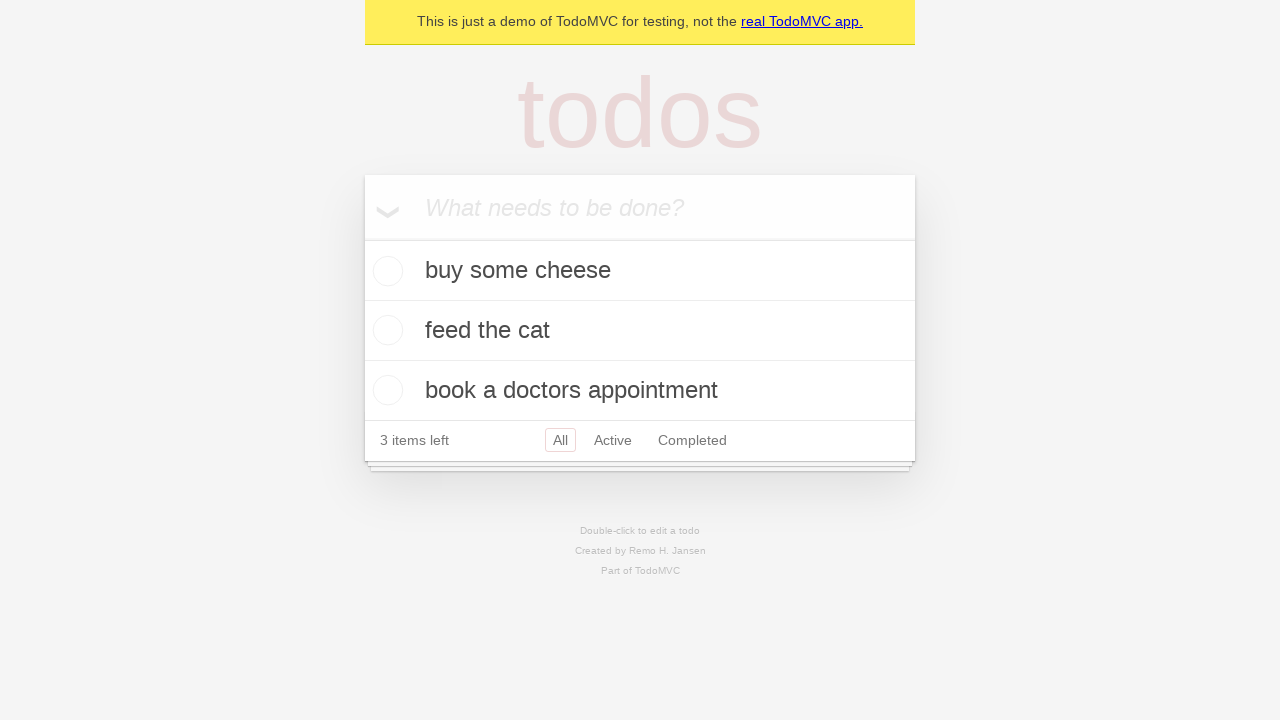

Waited for third todo item to appear in list
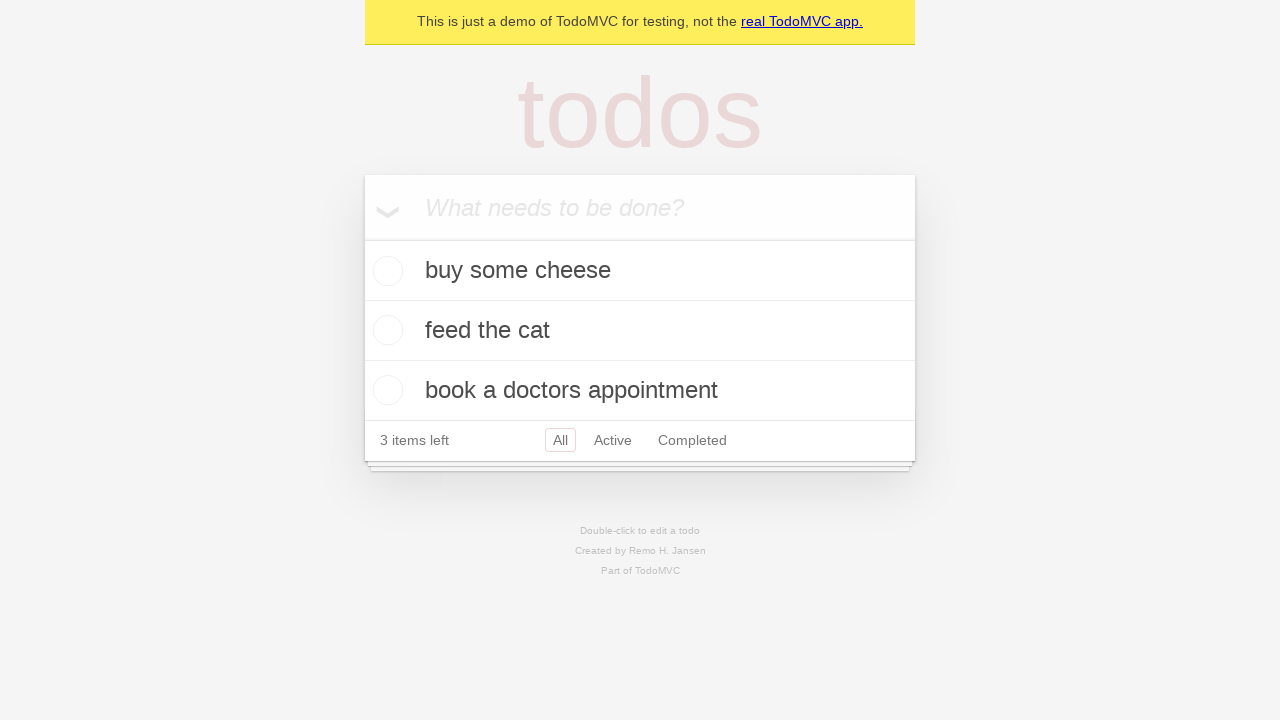

Double-clicked second todo item to enter edit mode at (640, 331) on .todo-list li >> nth=1
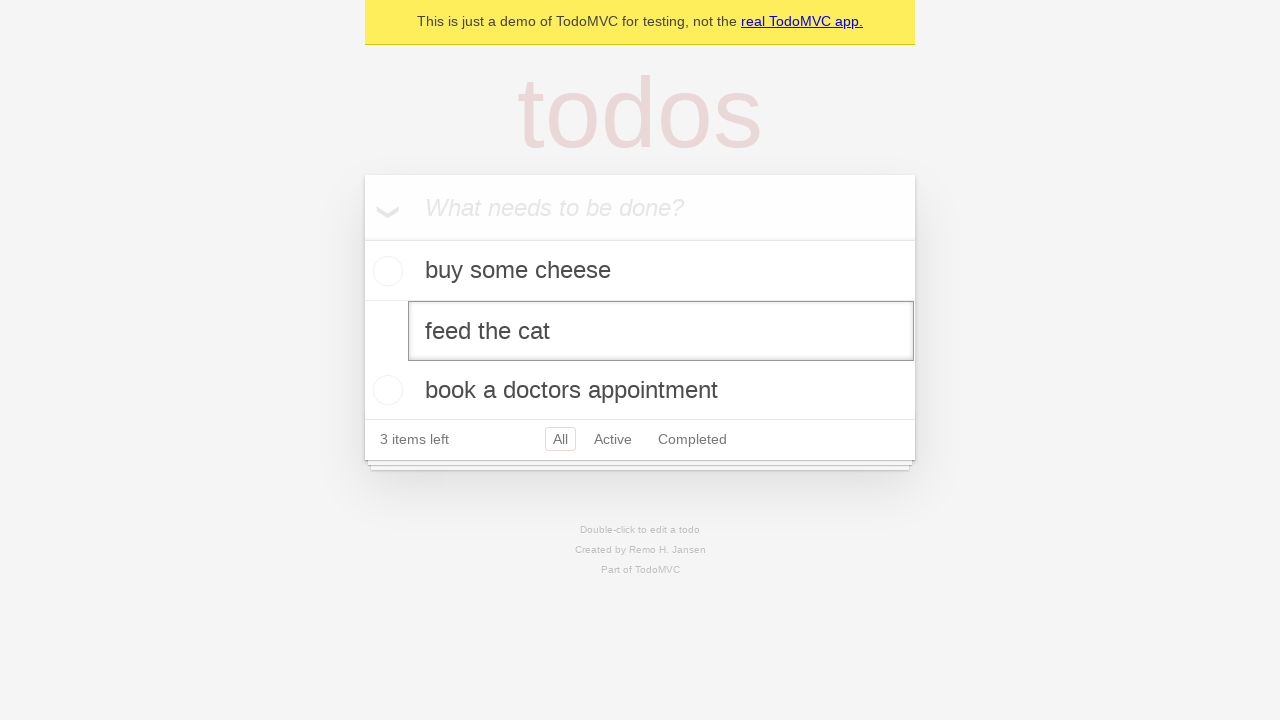

Pressed Escape to cancel edit on second todo item on .todo-list li >> nth=1 >> .edit
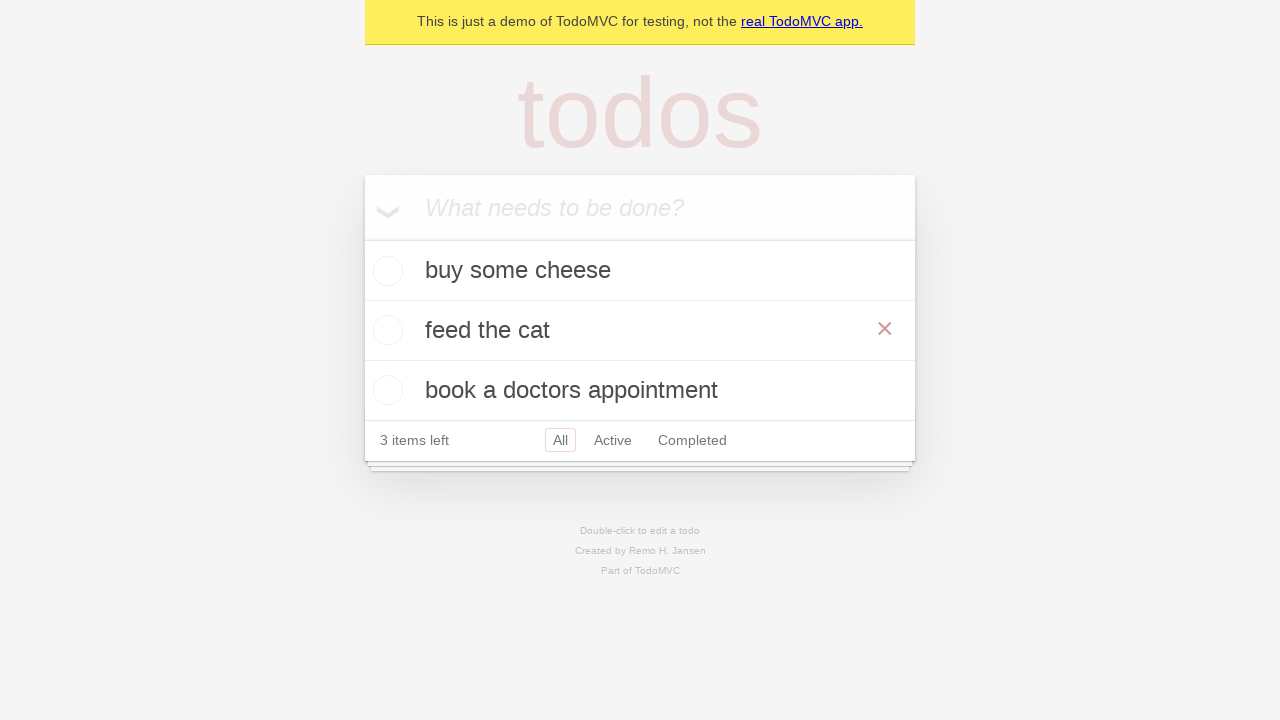

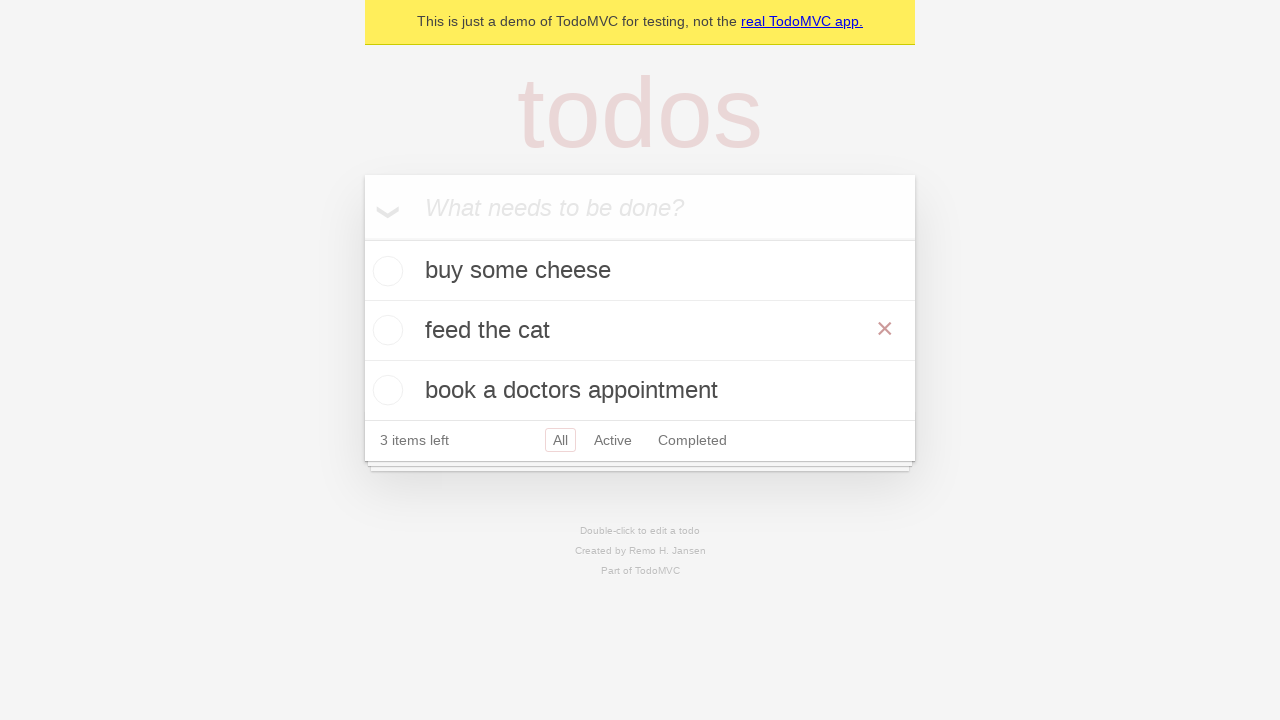